Tests selecting dropdown options and verifies the dropdown contains exactly 3 options

Starting URL: https://testcenter.techproeducation.com/index.php?page=dropdown

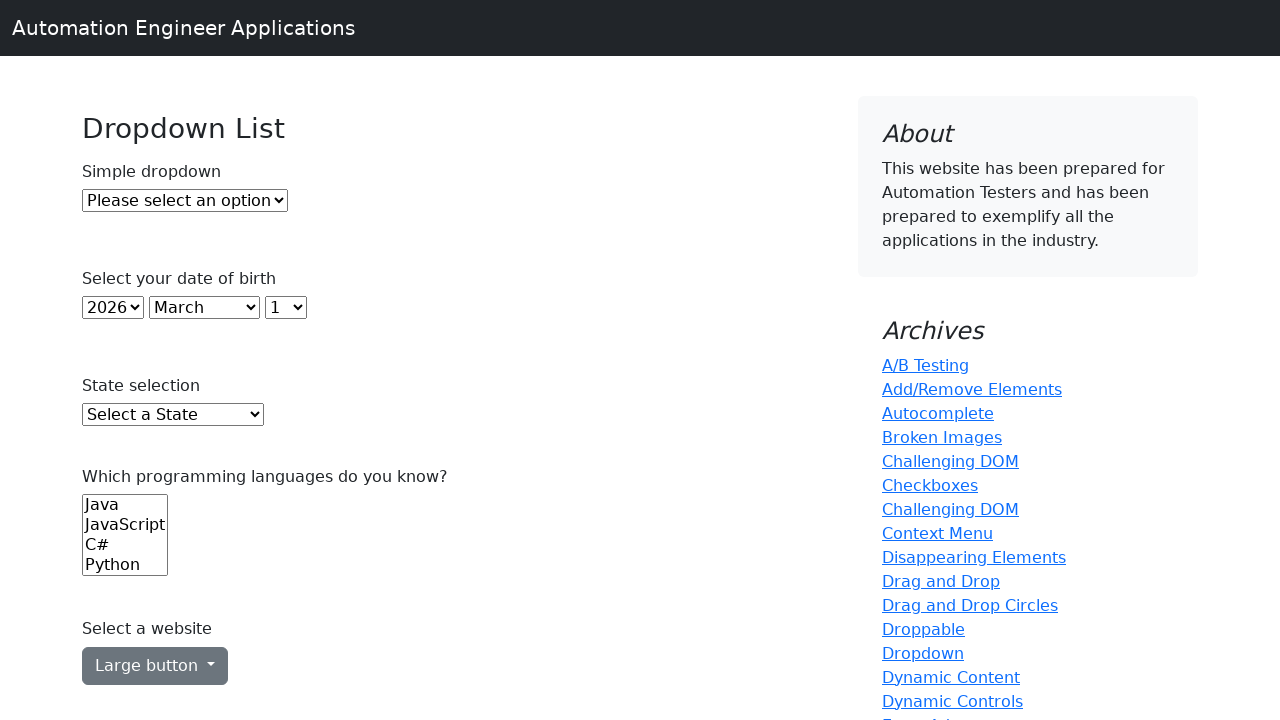

Waited for dropdown element to be present
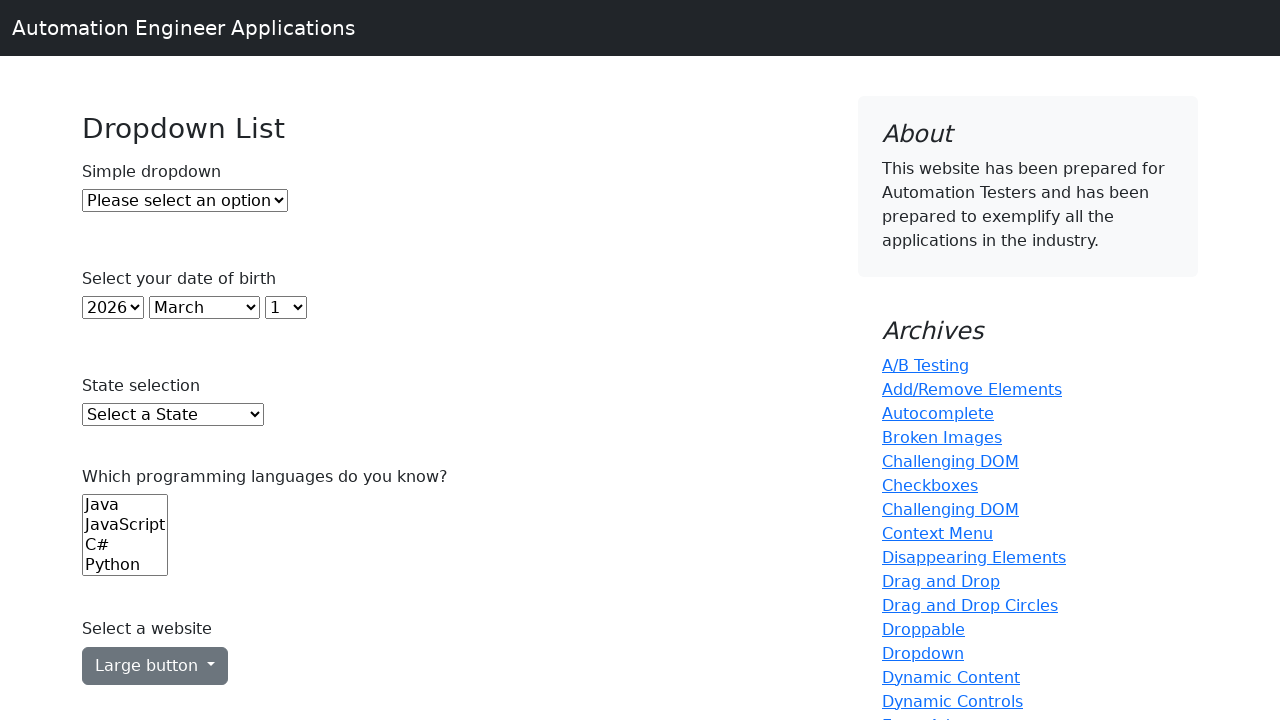

Selected dropdown option at index 2 on #dropdown
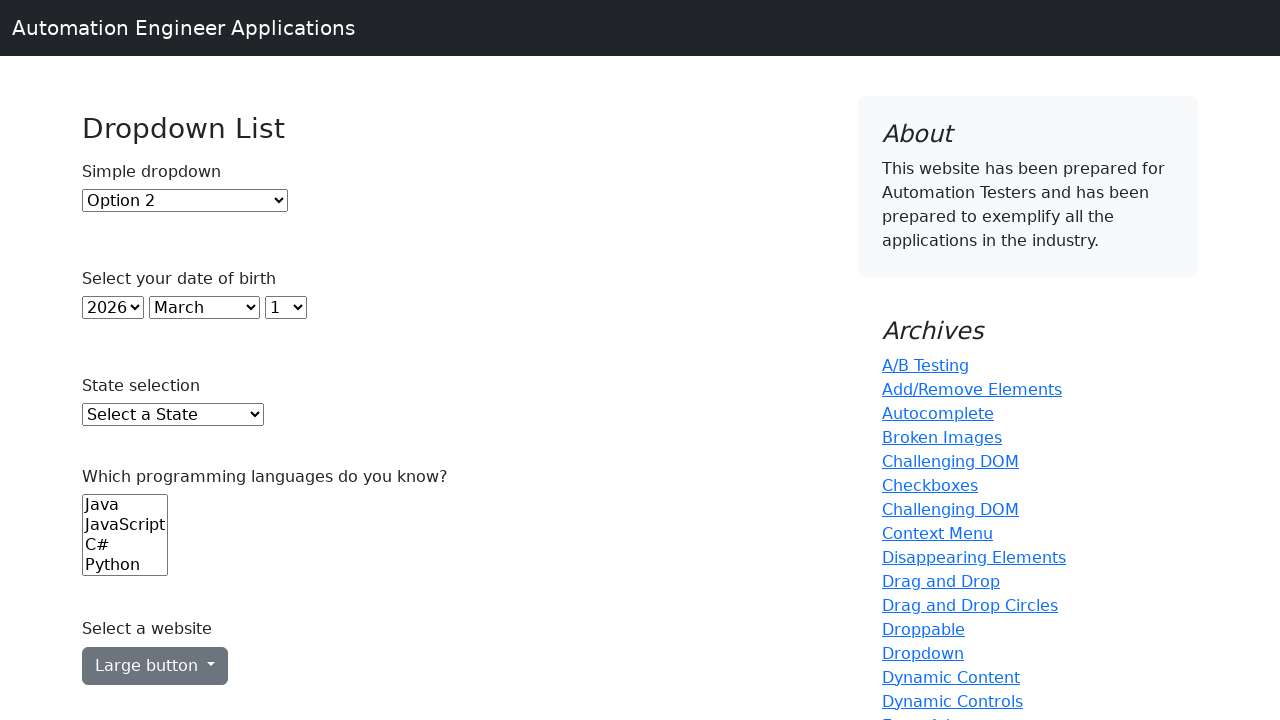

Counted dropdown options: 3 options found
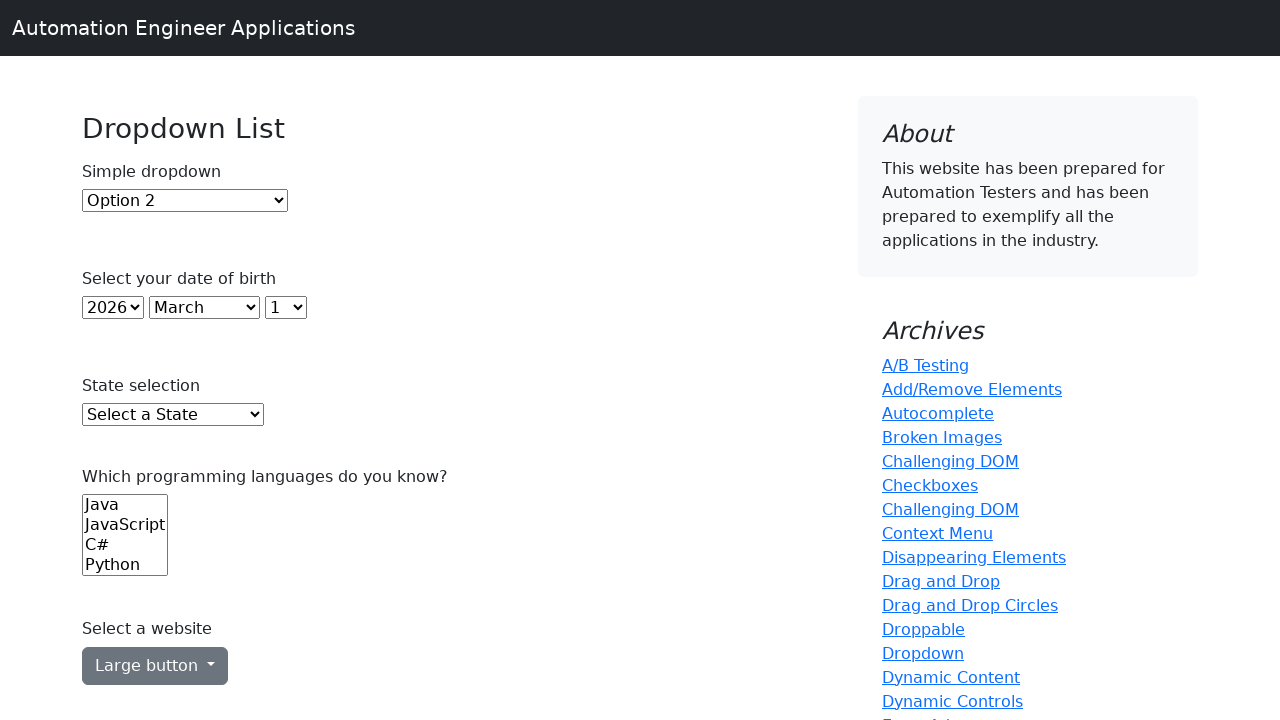

Assertion passed: dropdown contains exactly 3 options
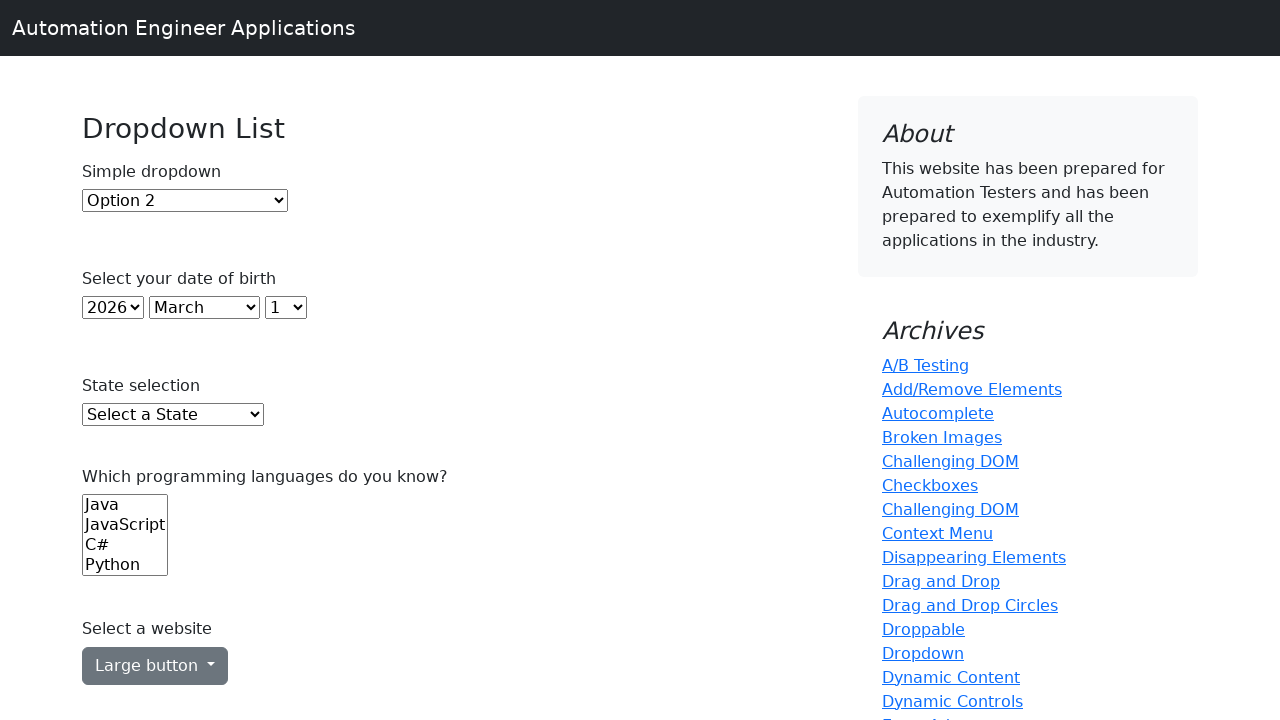

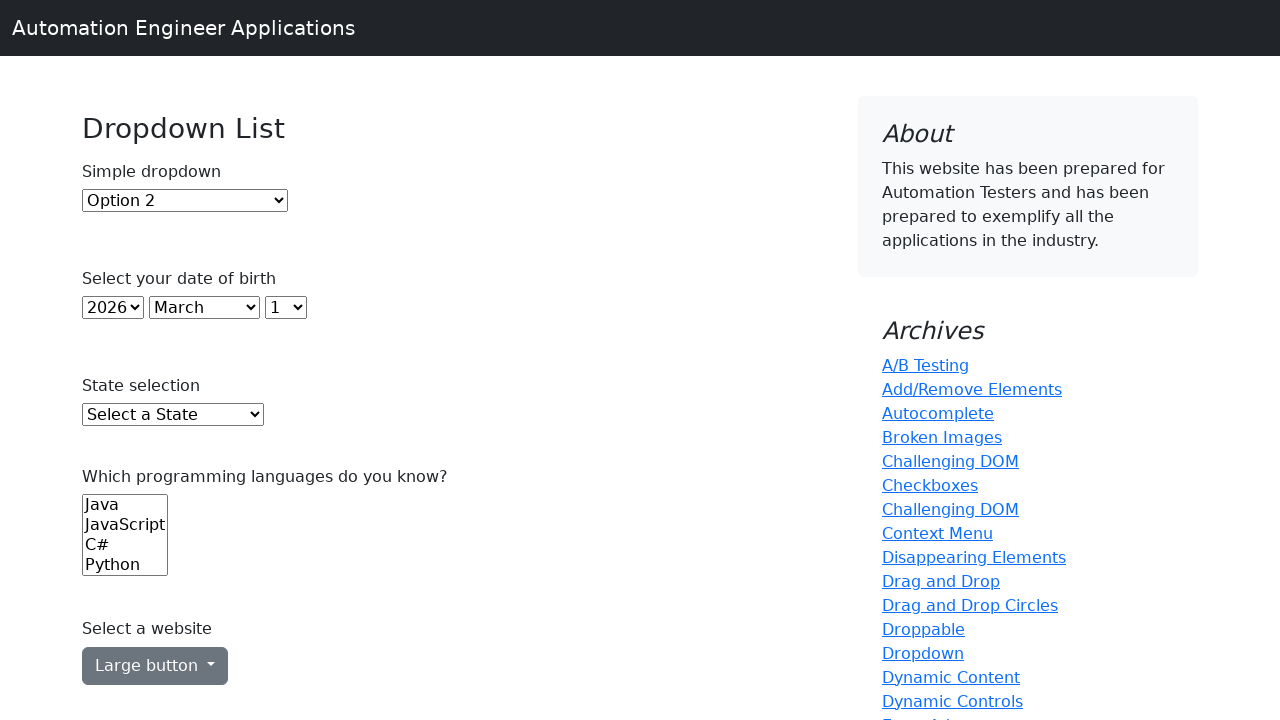